Tests drag and drop functionality by dragging an element and dropping it onto a target drop zone

Starting URL: https://demoqa.com/droppable

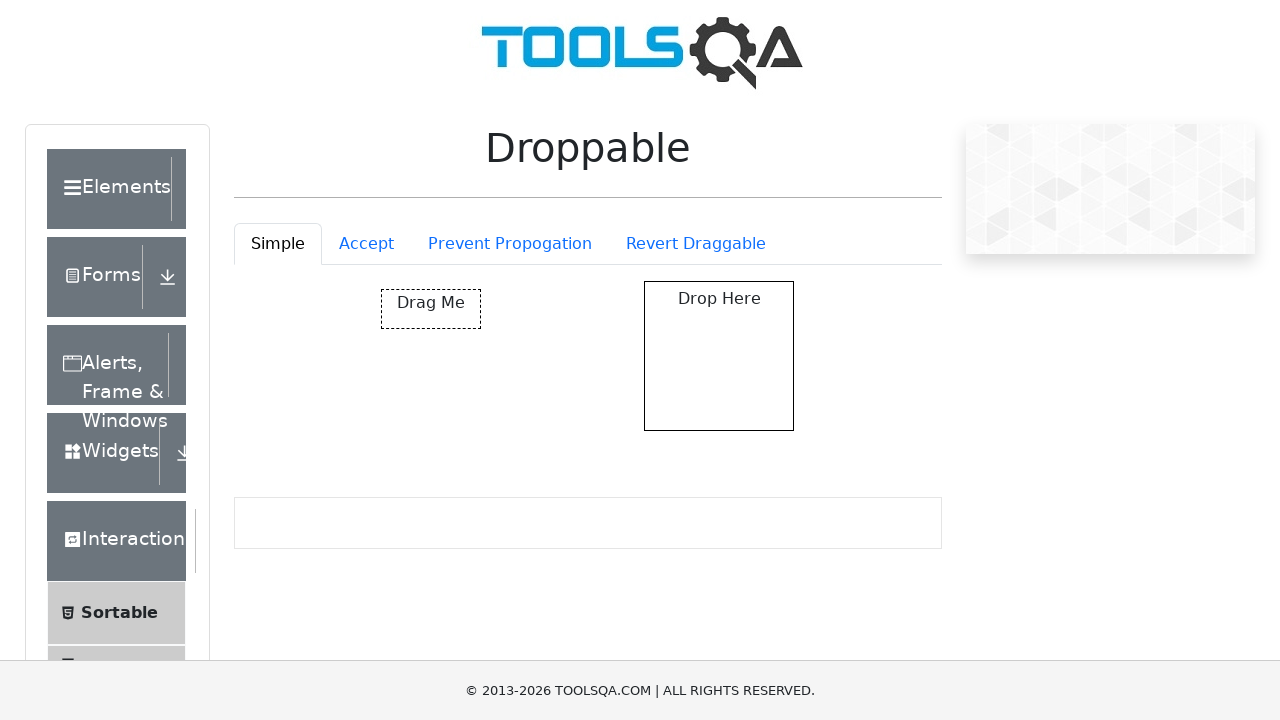

Waited for draggable element to be visible
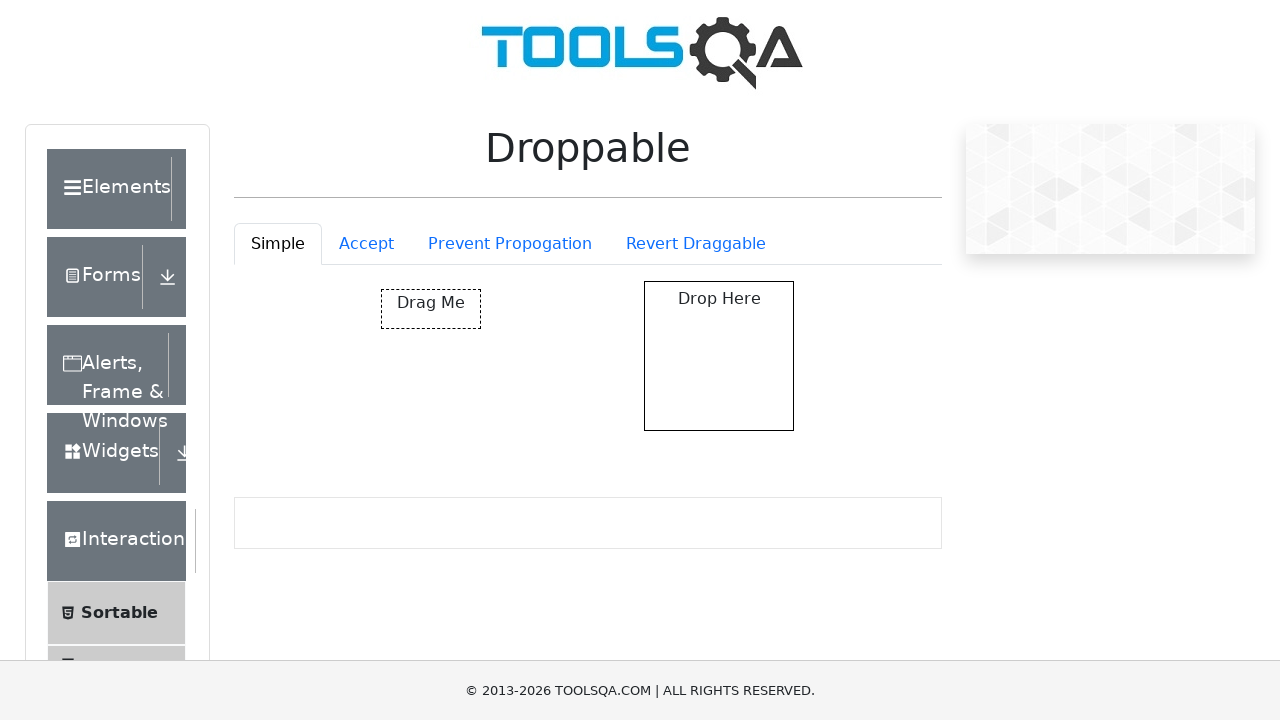

Waited for droppable element to be visible
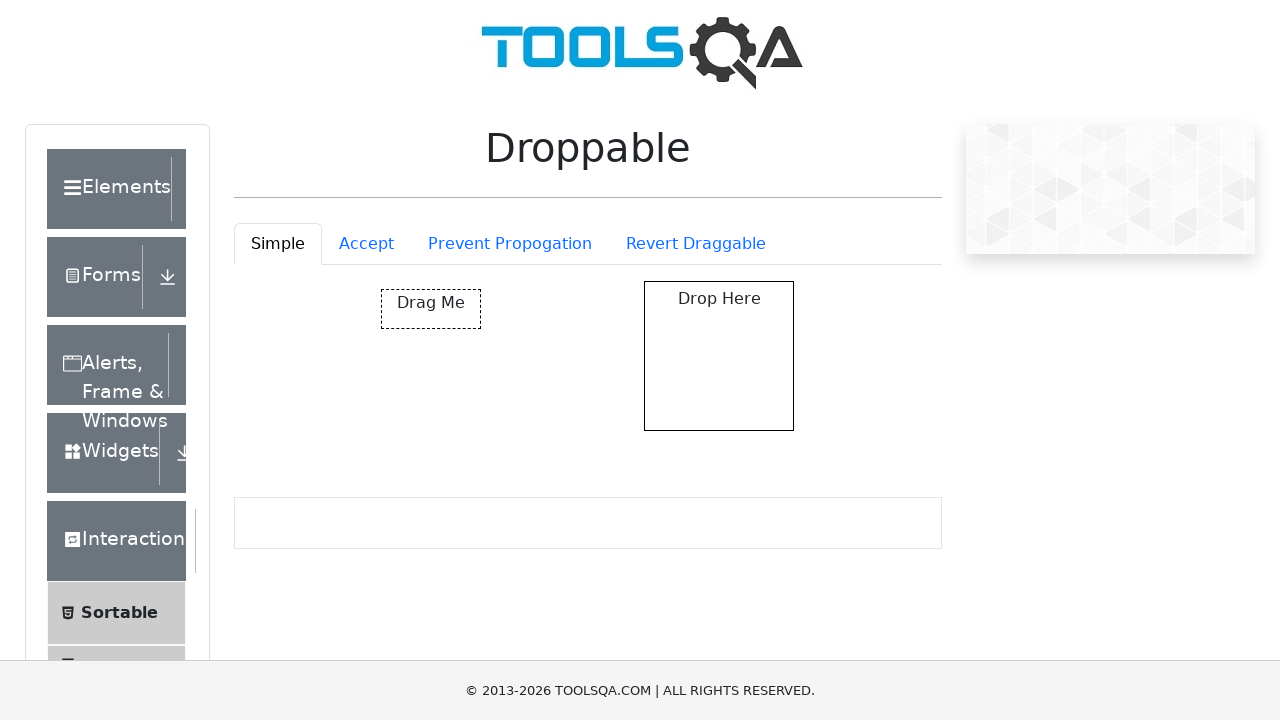

Located the draggable element
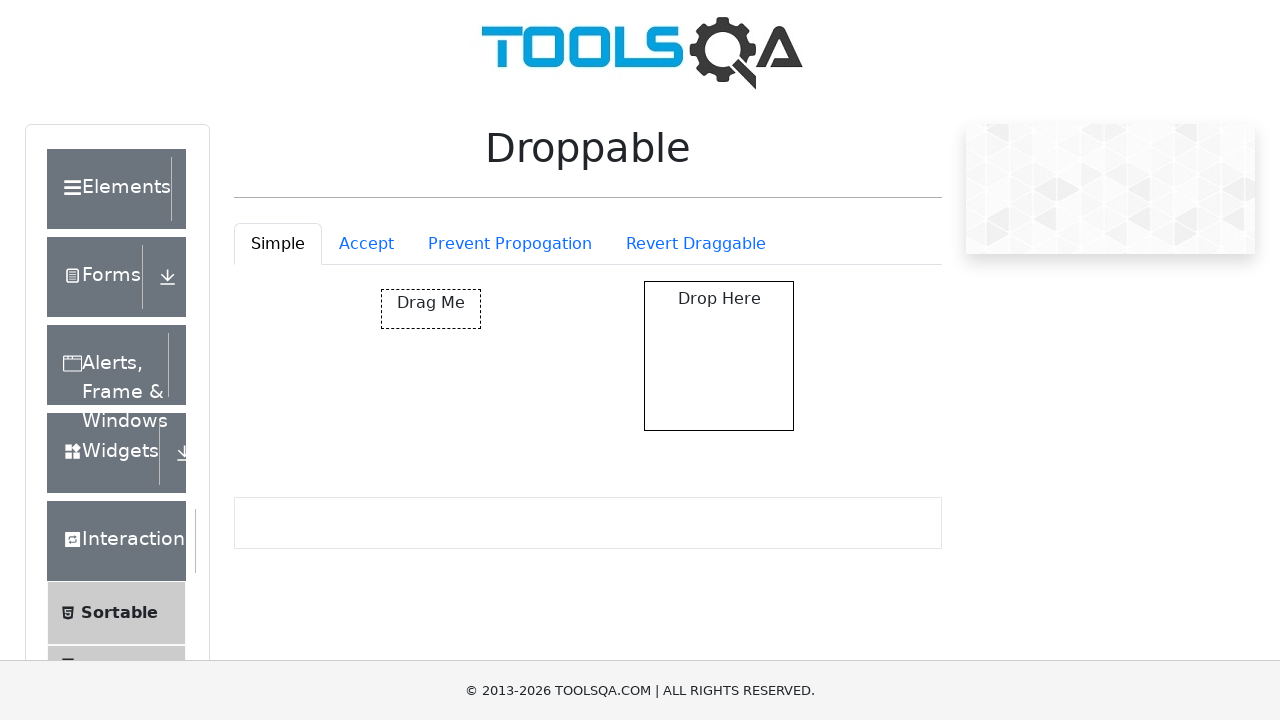

Located the droppable target element
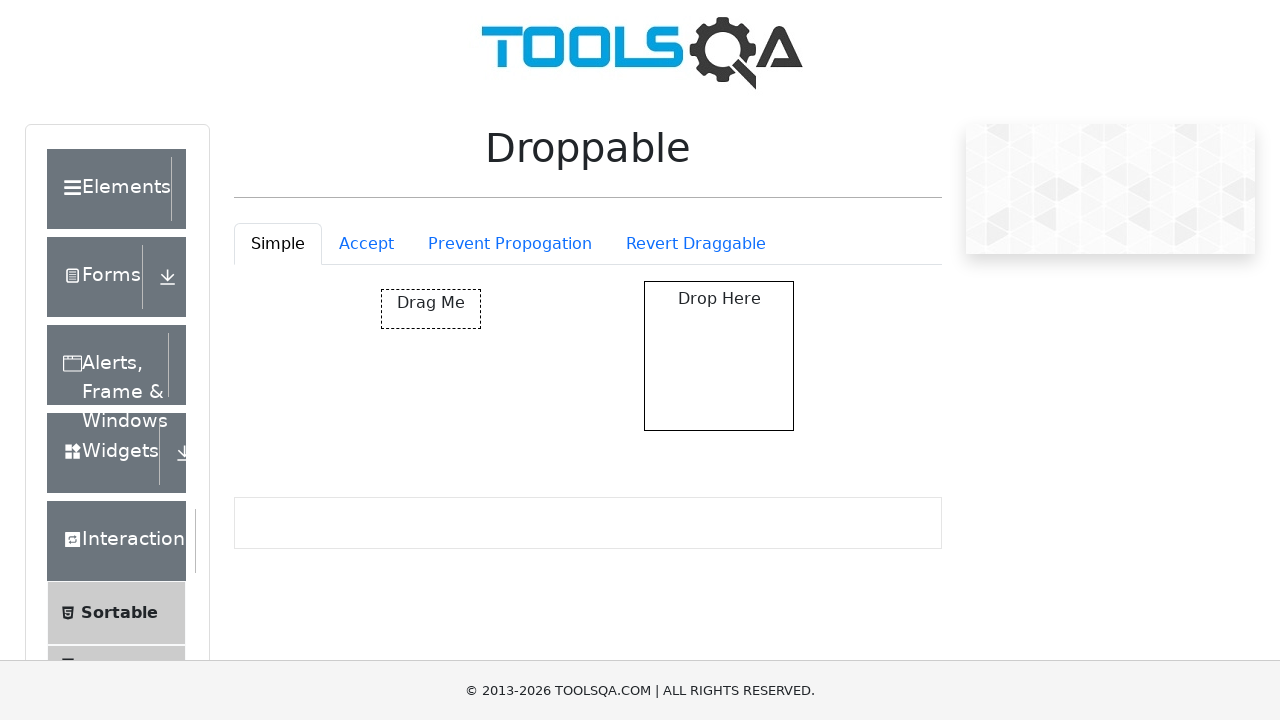

Dragged element and dropped it onto the target drop zone at (719, 356)
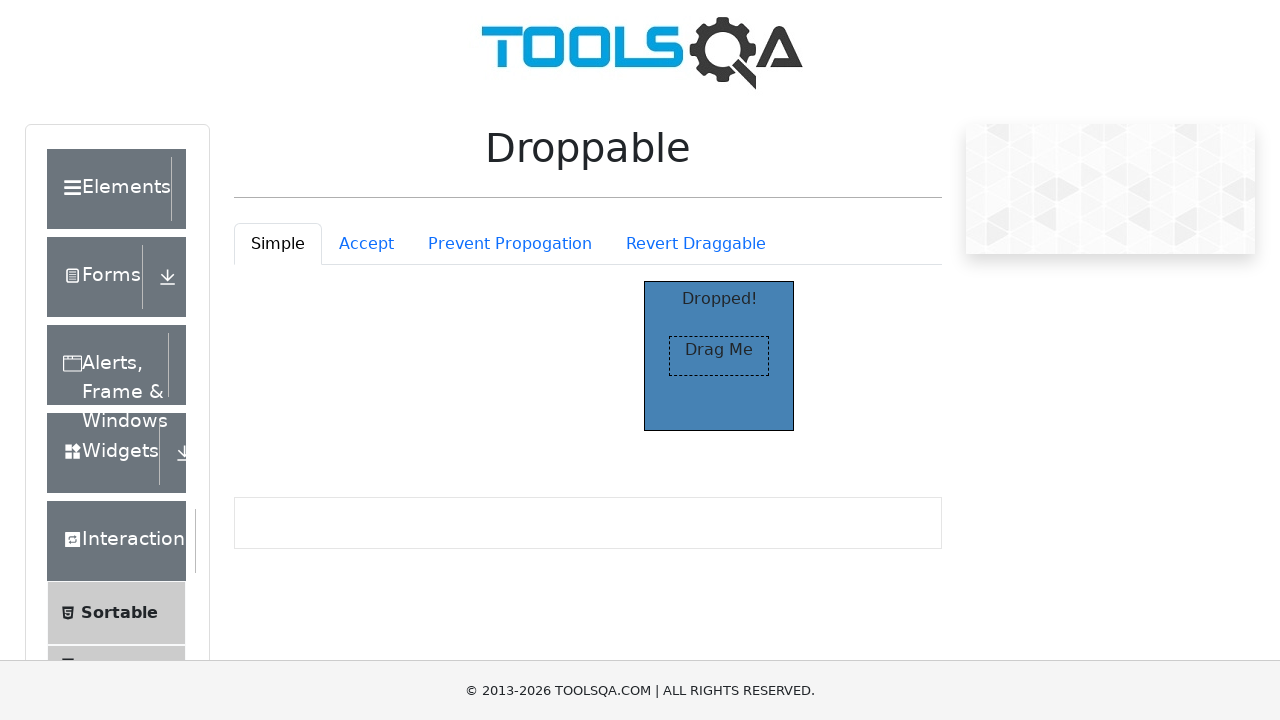

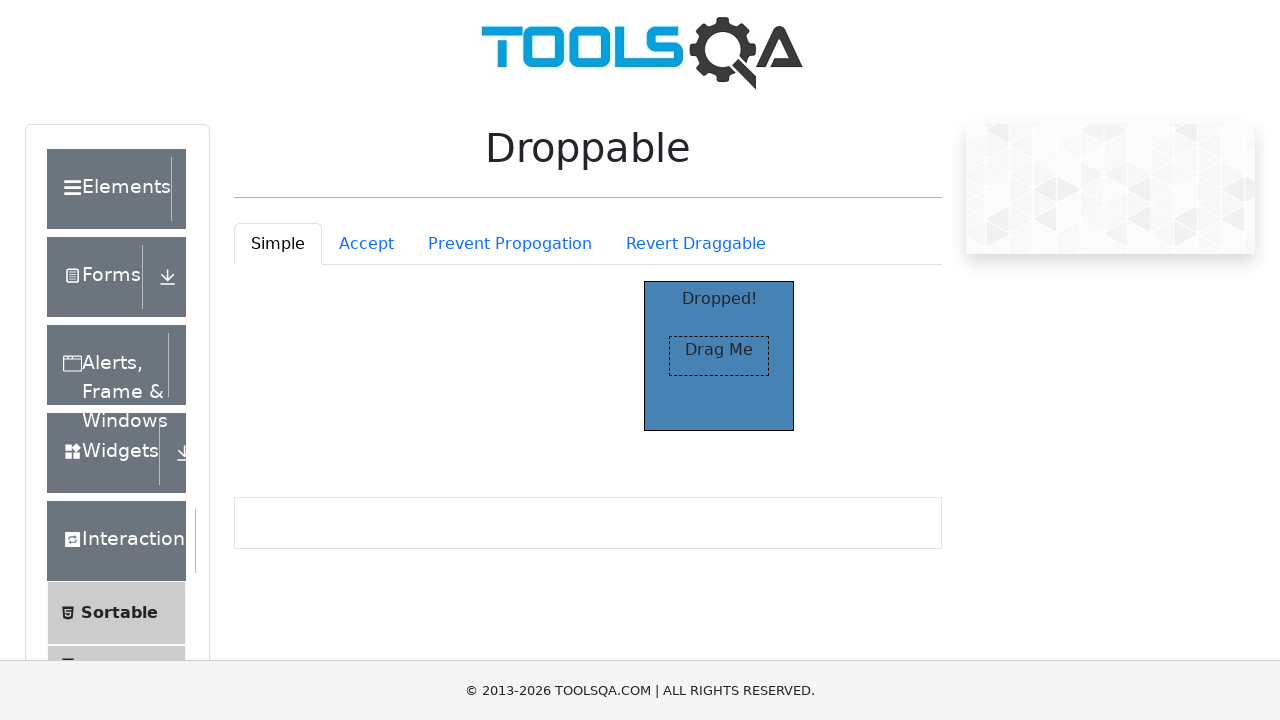